Navigates to the Polish National Bank currency exchange rates page and verifies that currency rate information for EUR, GBP, and USD is displayed on the page.

Starting URL: https://www.nbp.pl/home.aspx?f=/kursy/kursya.html

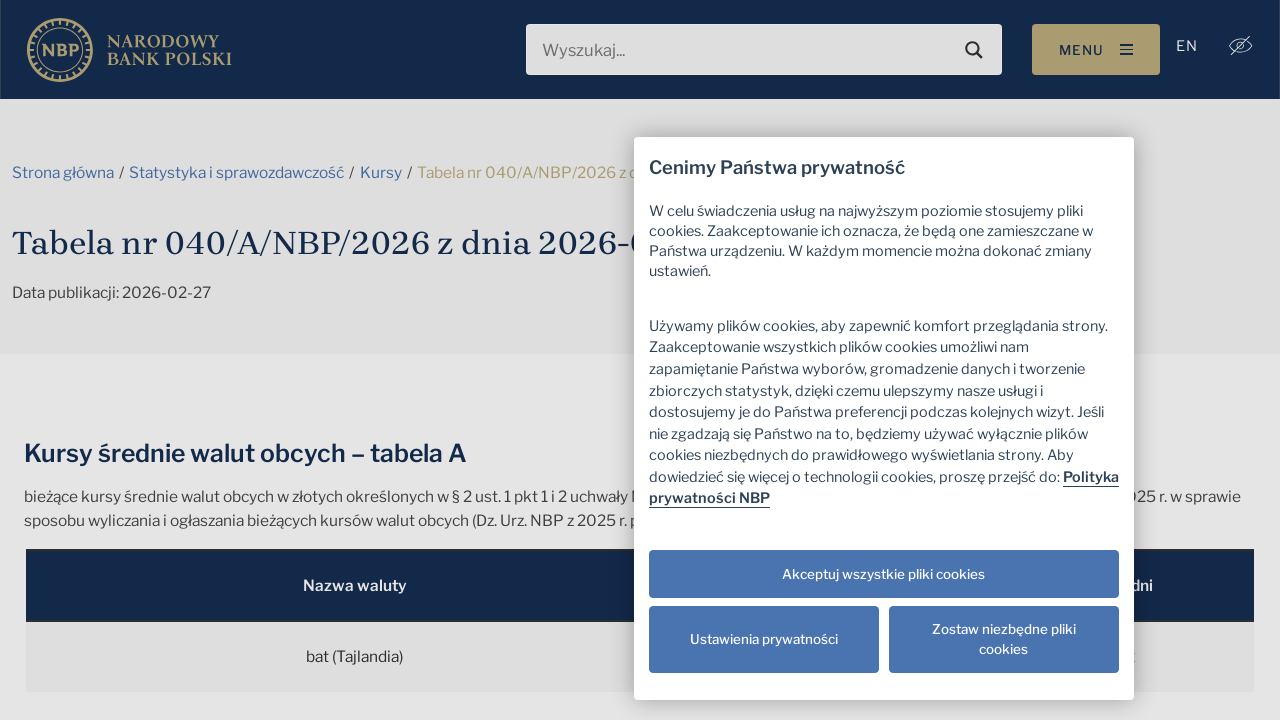

Waited for EUR currency rate element to load
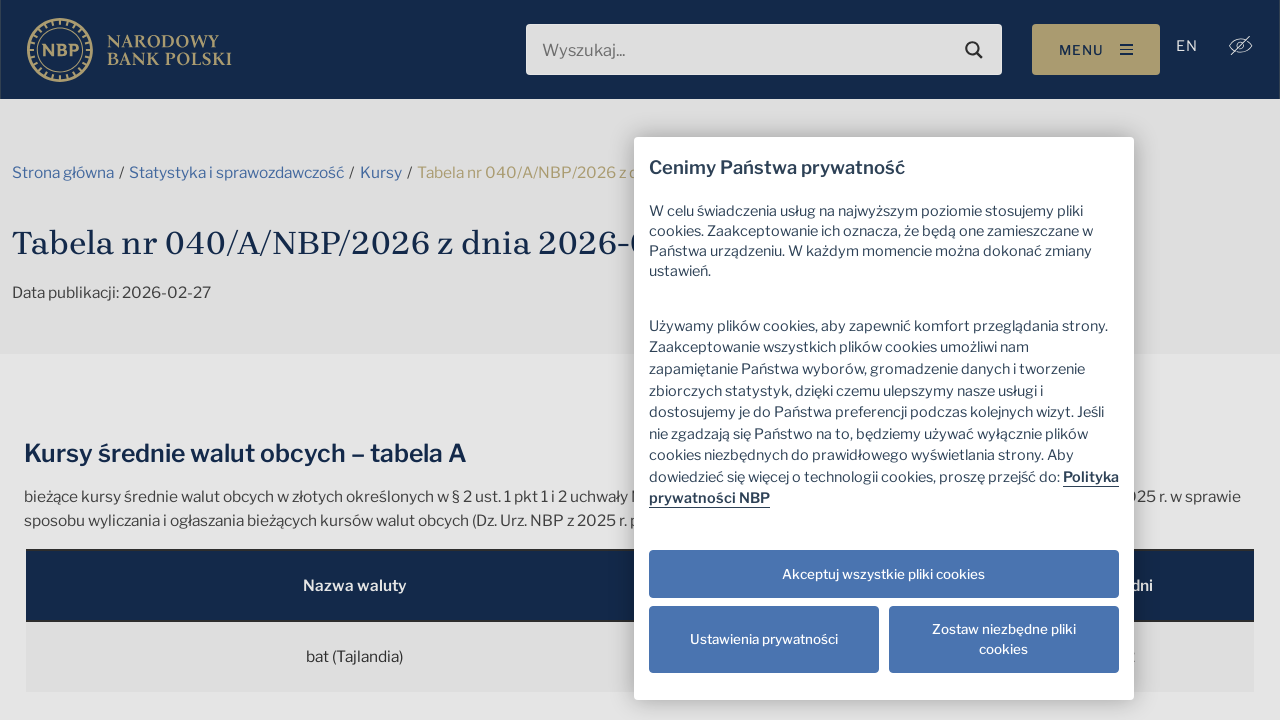

Waited for GBP currency rate element to load
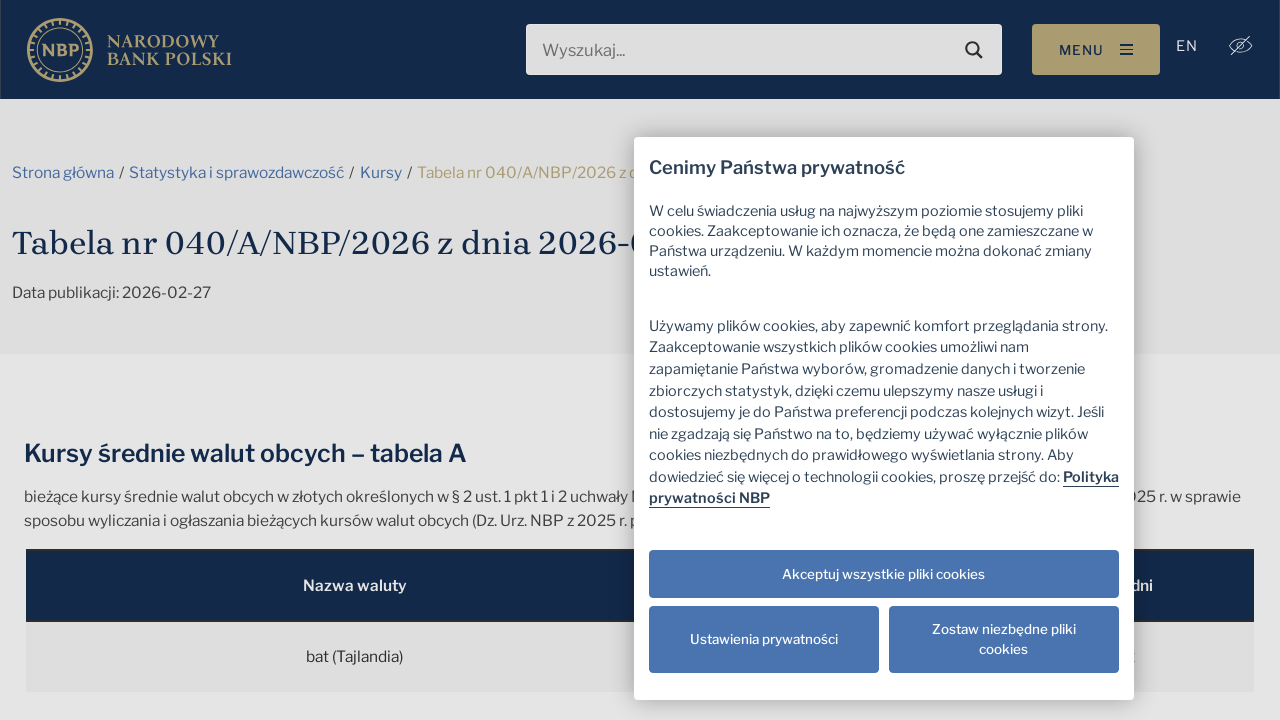

Waited for USD currency rate element to load
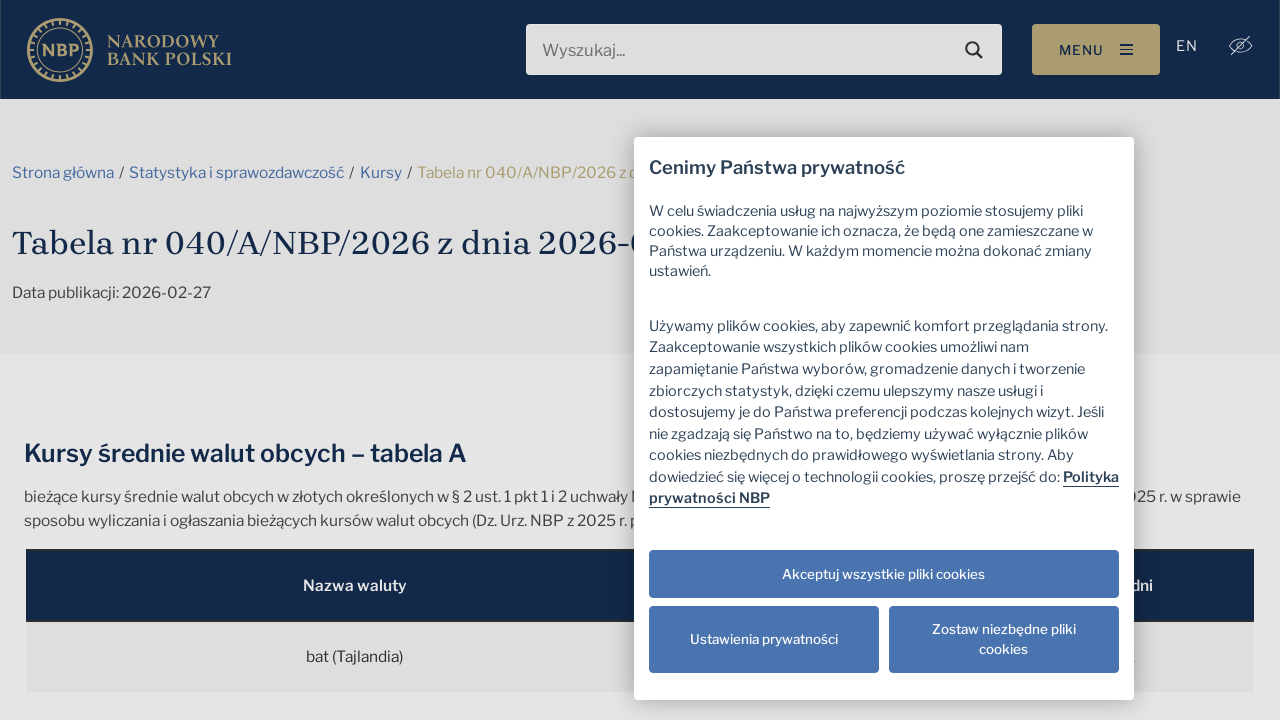

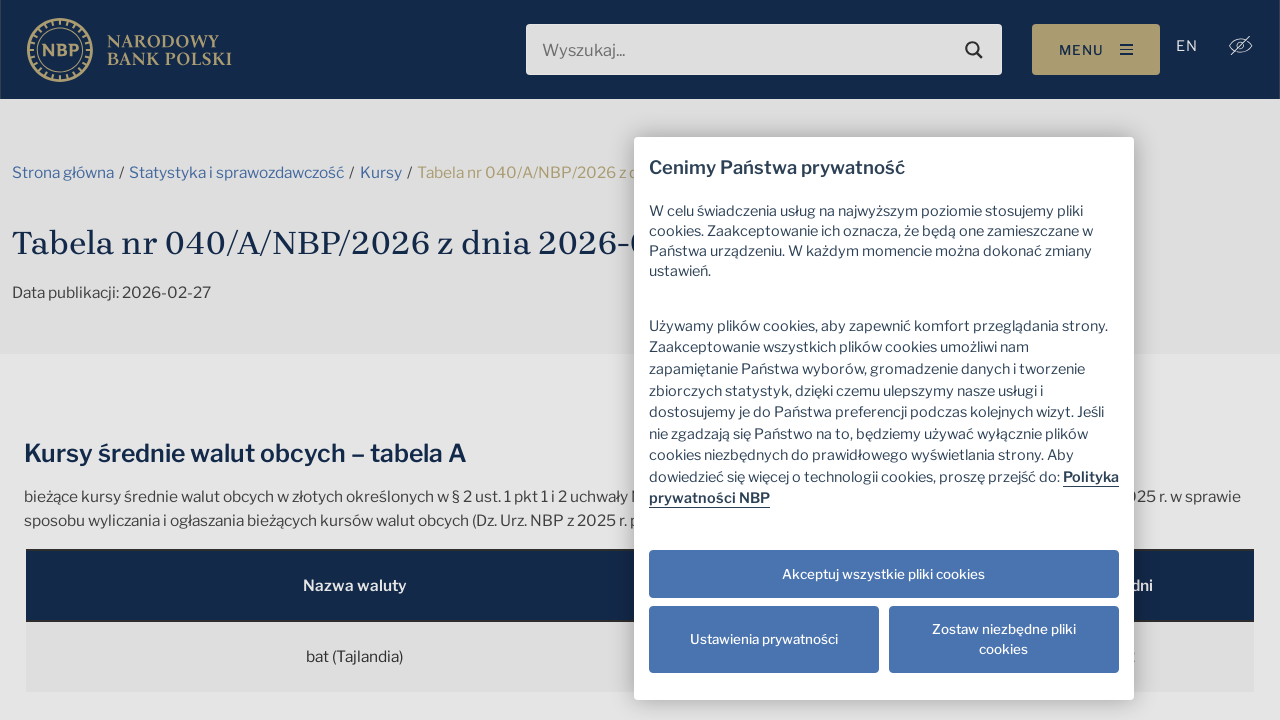